Tests tooltip display functionality by hovering over an age input field and verifying the tooltip appears

Starting URL: https://jqueryui.com/resources/demos/tooltip/default.html

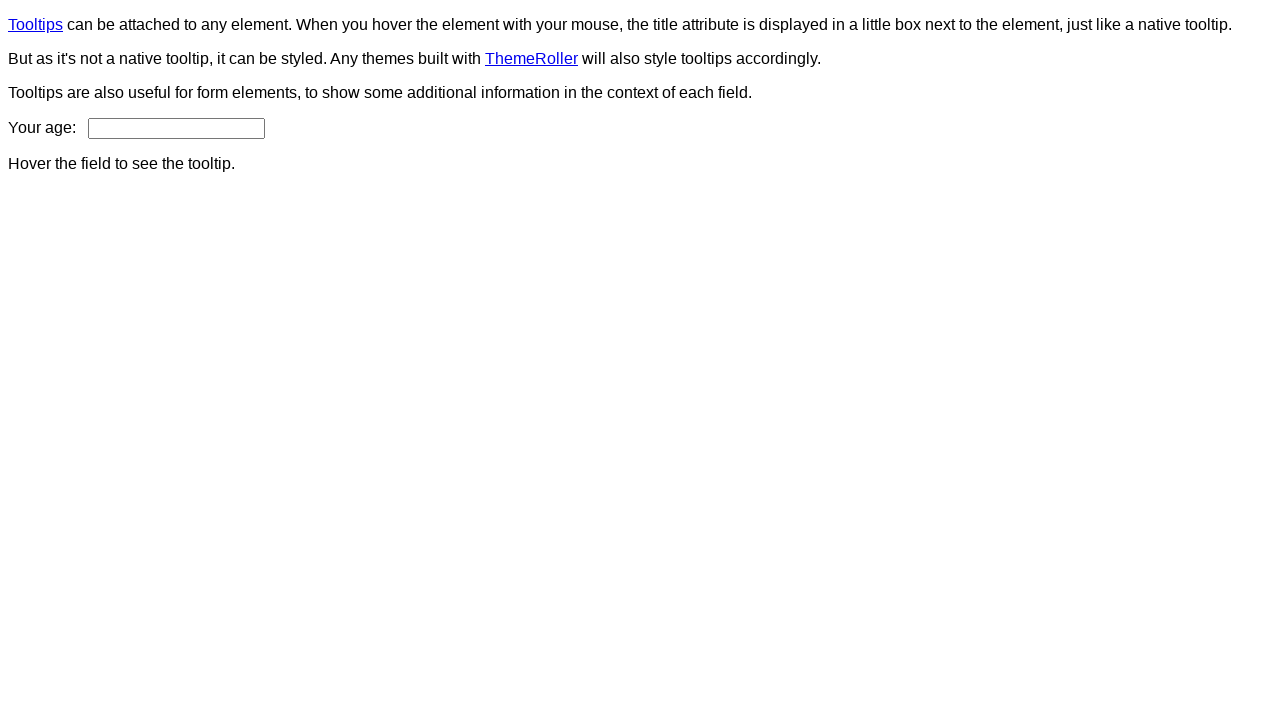

Navigated to jQuery UI tooltip demo page
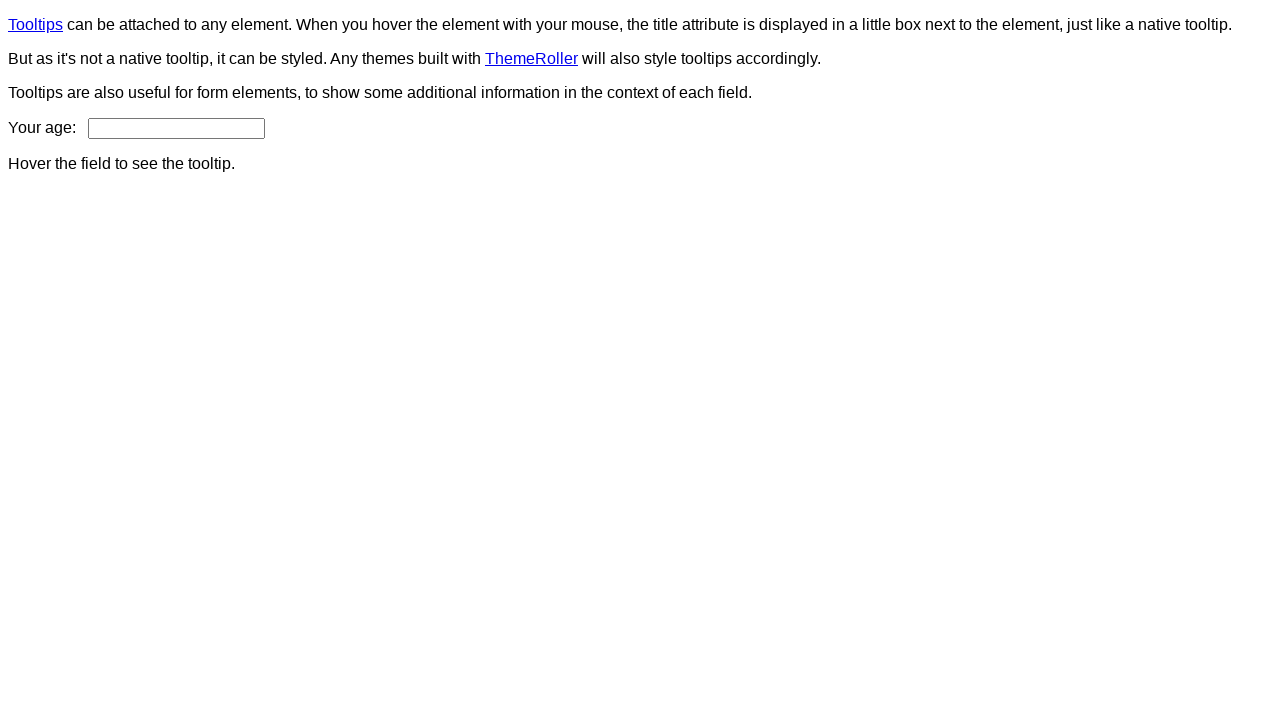

Hovered over age input field to trigger tooltip at (176, 128) on input#age
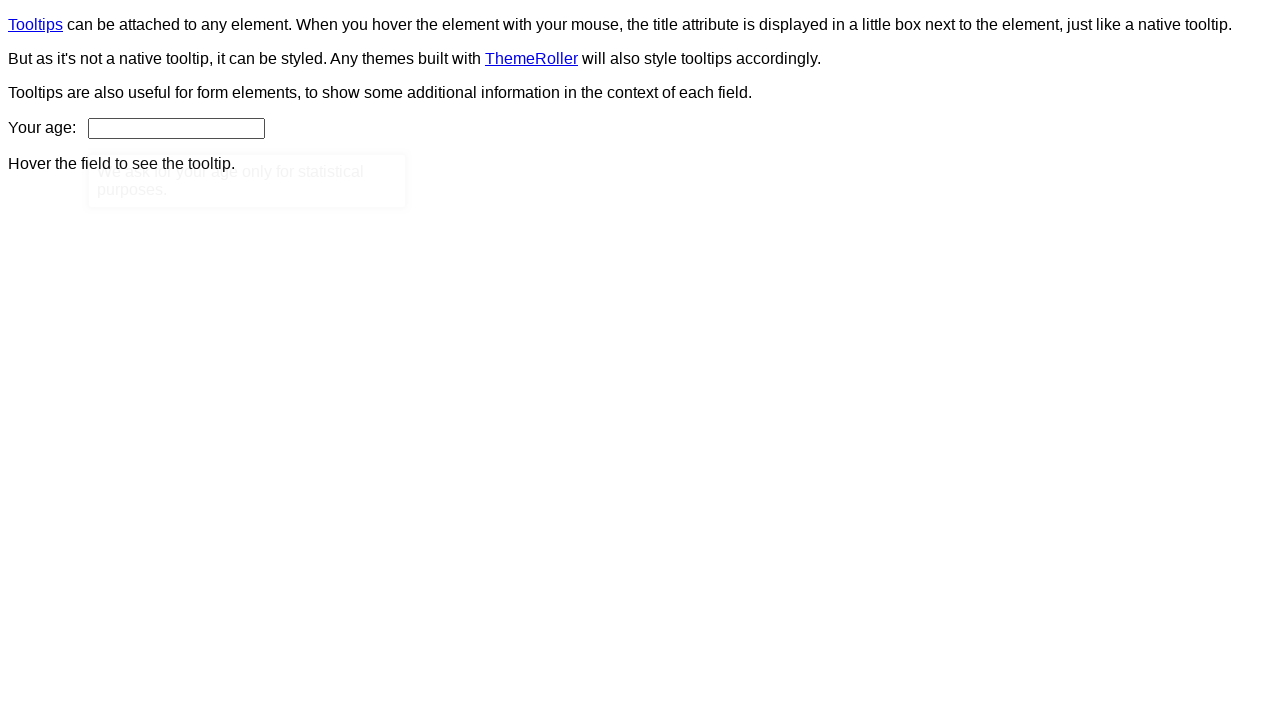

Verified tooltip appeared with expected text 'We ask for your age only for statistical purposes.'
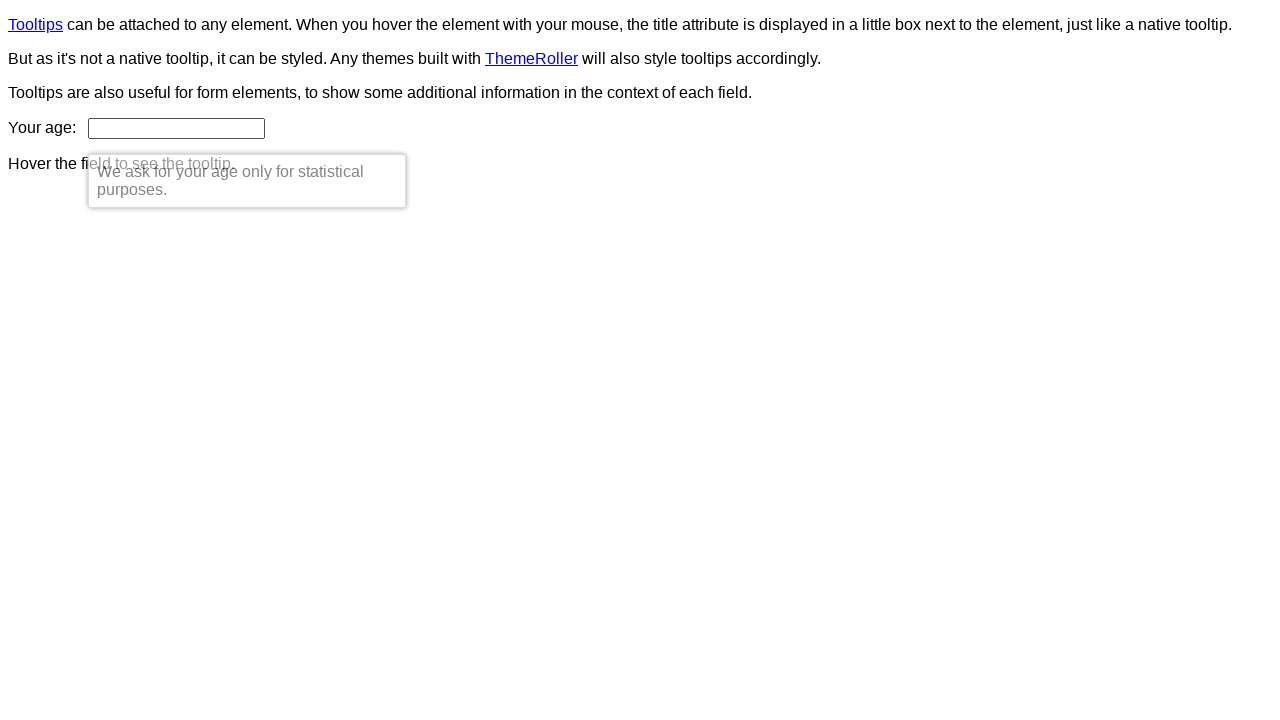

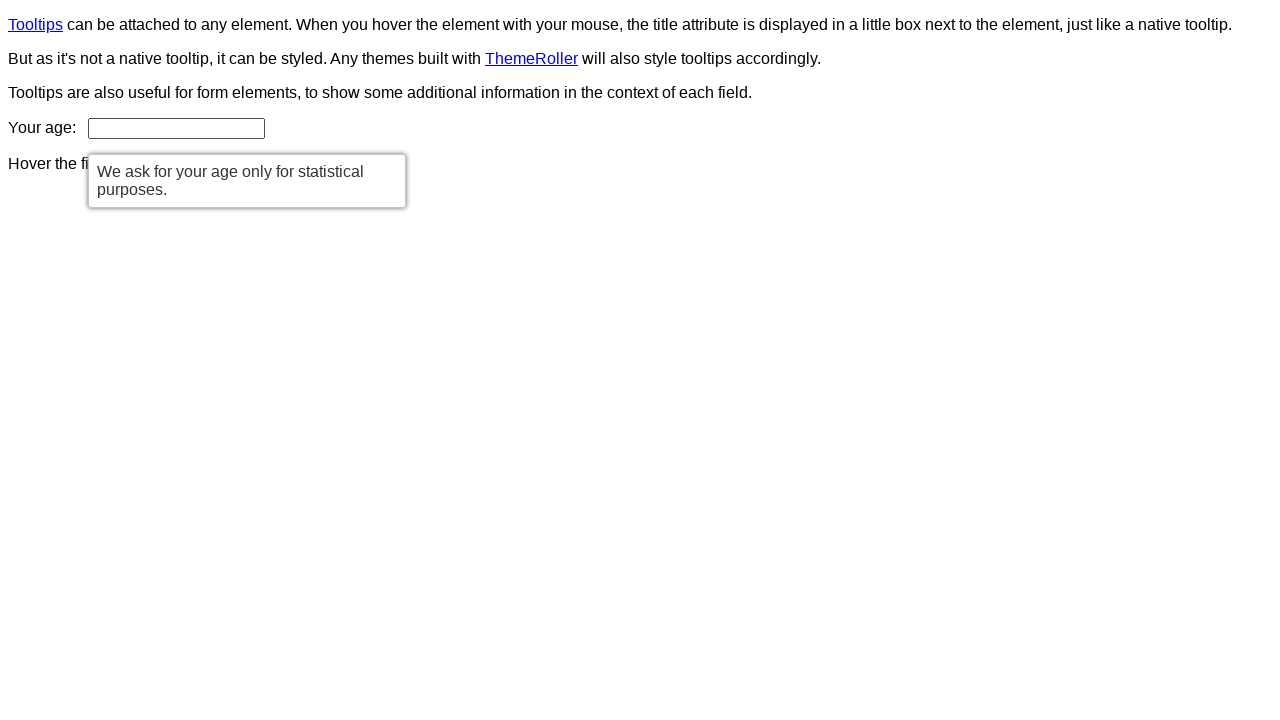